Tests that clicking the Due column header twice sorts the table values in descending order by verifying each due amount is greater than or equal to the next one.

Starting URL: http://the-internet.herokuapp.com/tables

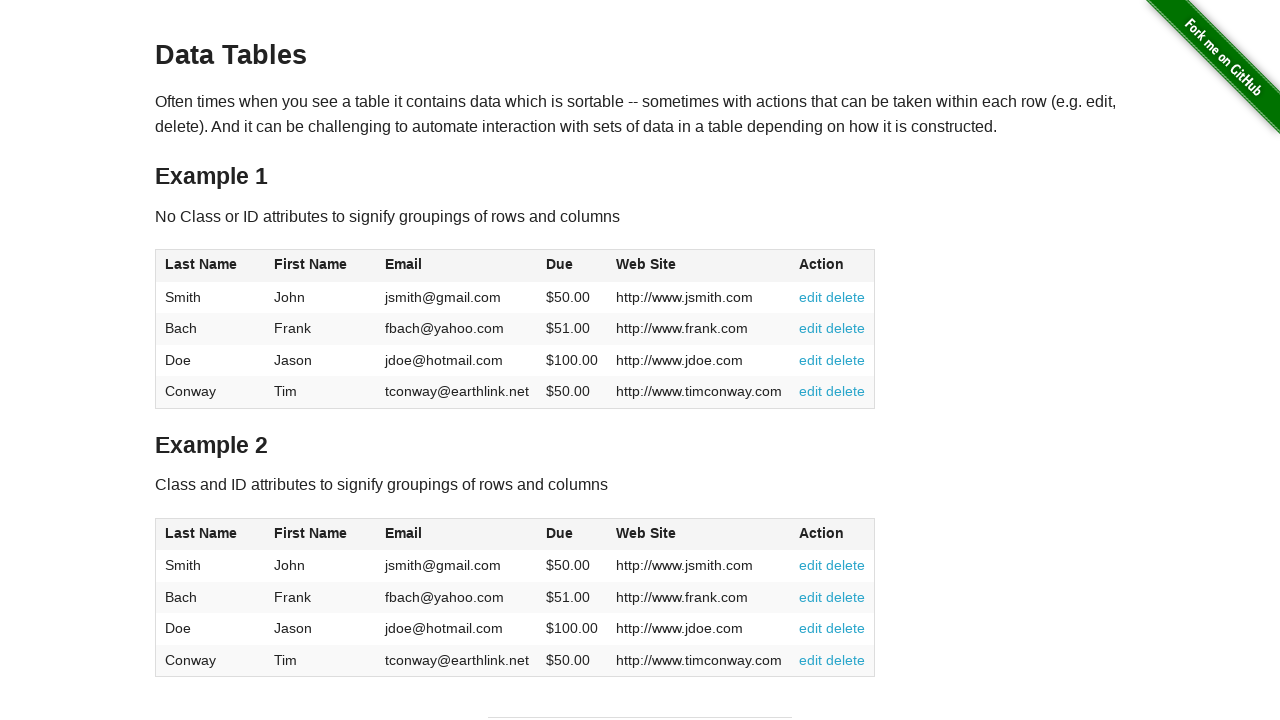

Clicked Due column header first time at (572, 266) on #table1 thead tr th:nth-of-type(4)
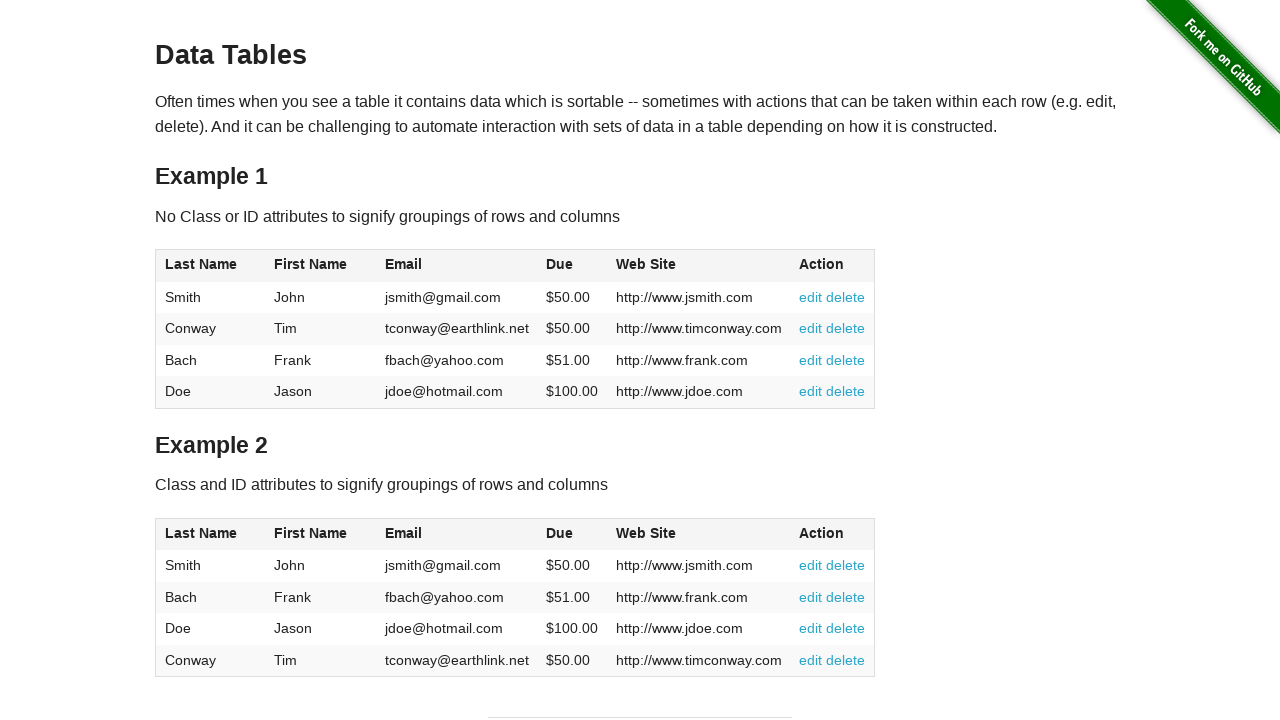

Clicked Due column header second time to sort descending at (572, 266) on #table1 thead tr th:nth-of-type(4)
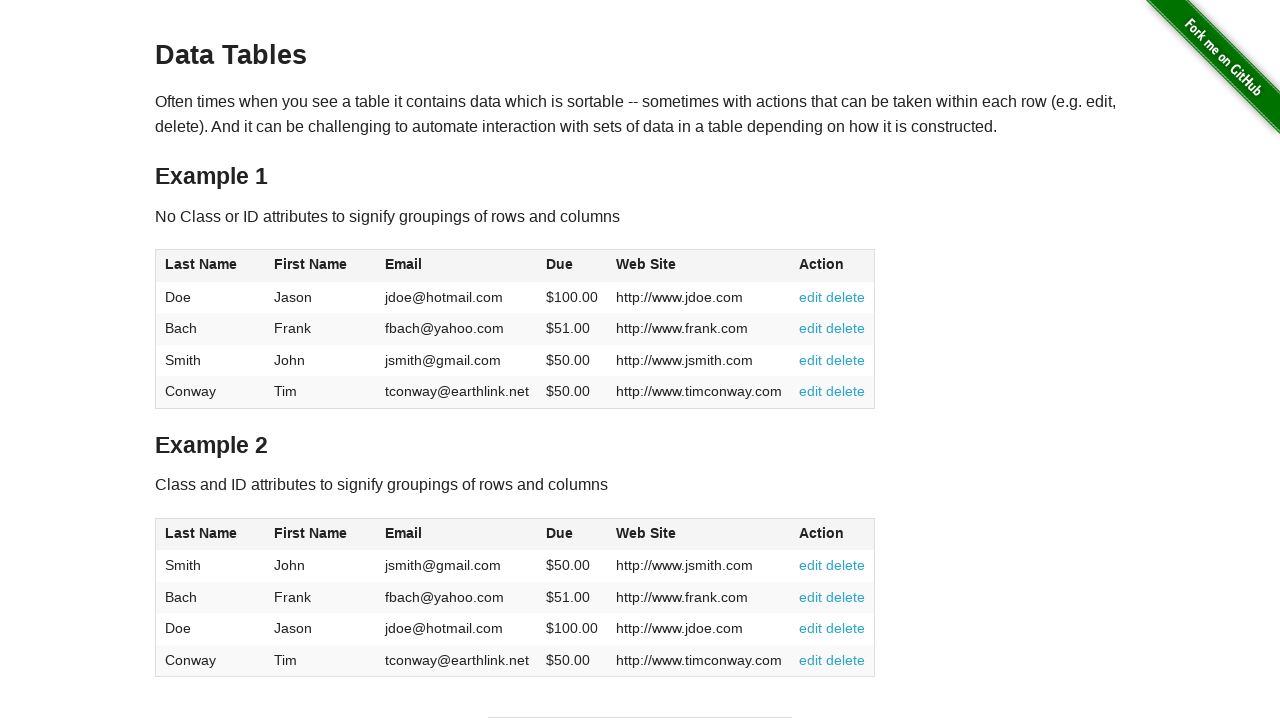

Table Due column cells loaded
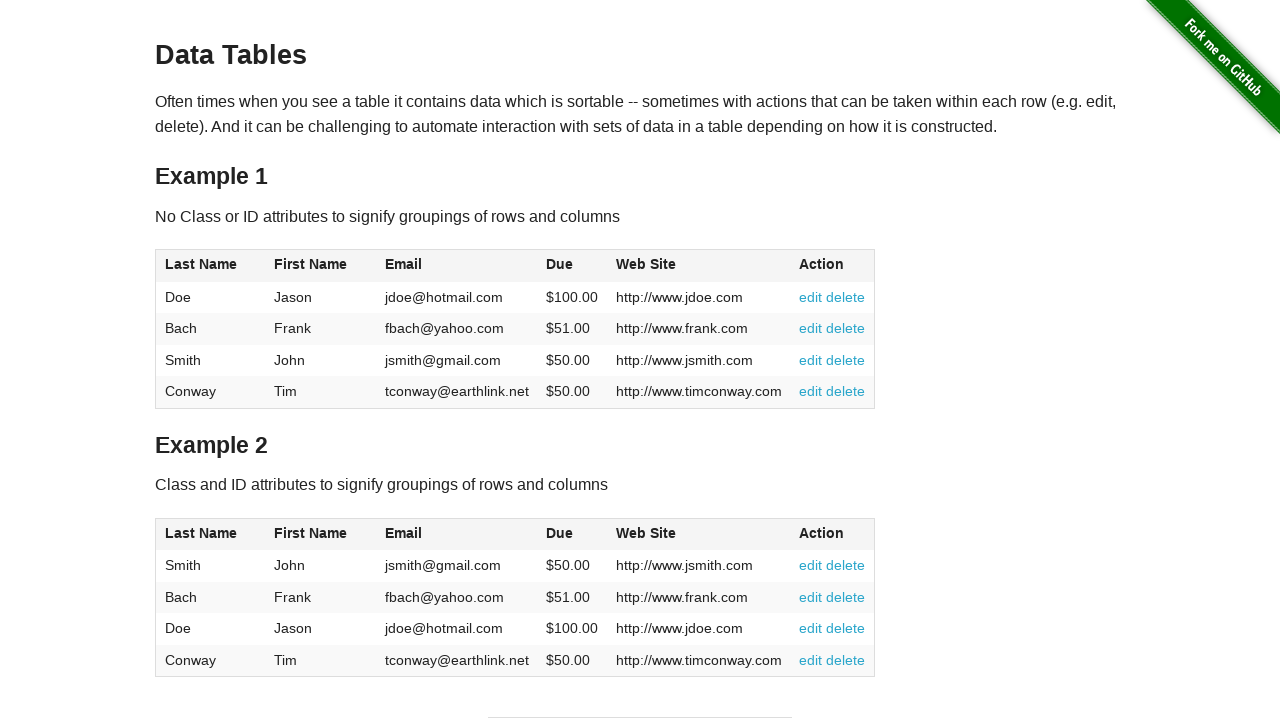

Retrieved all Due column cell locators
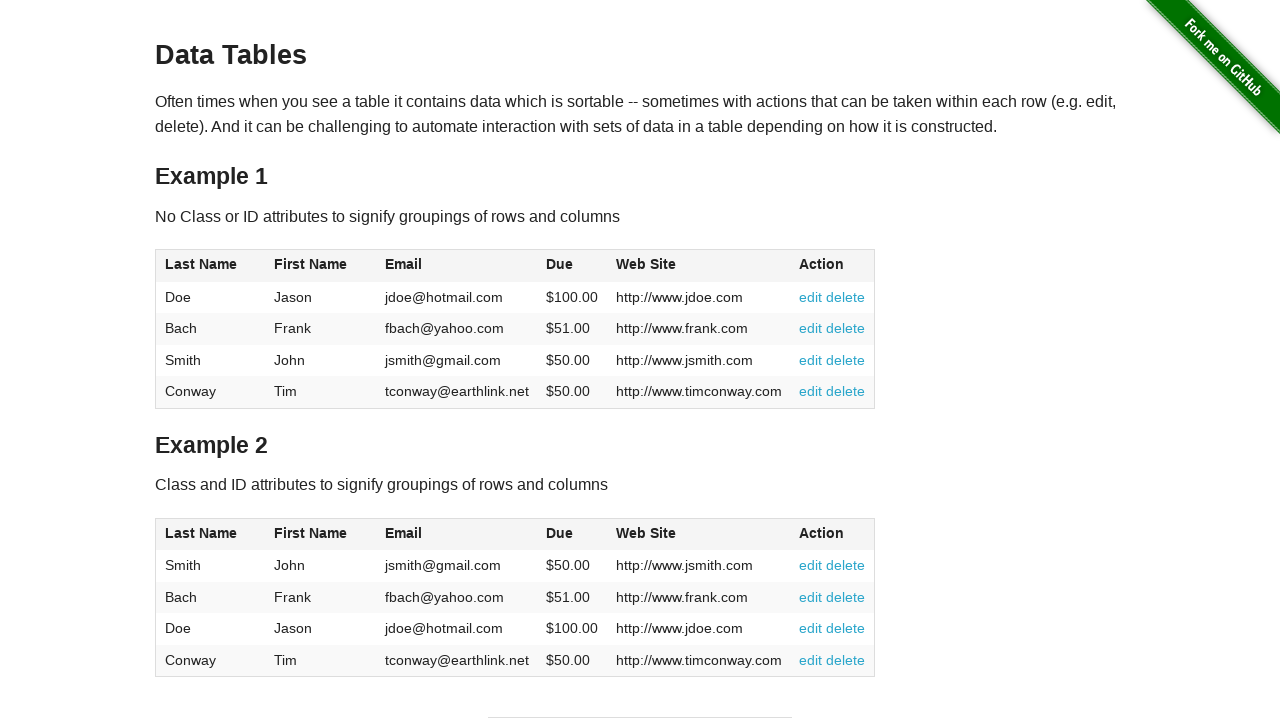

Extracted all Due values from table cells
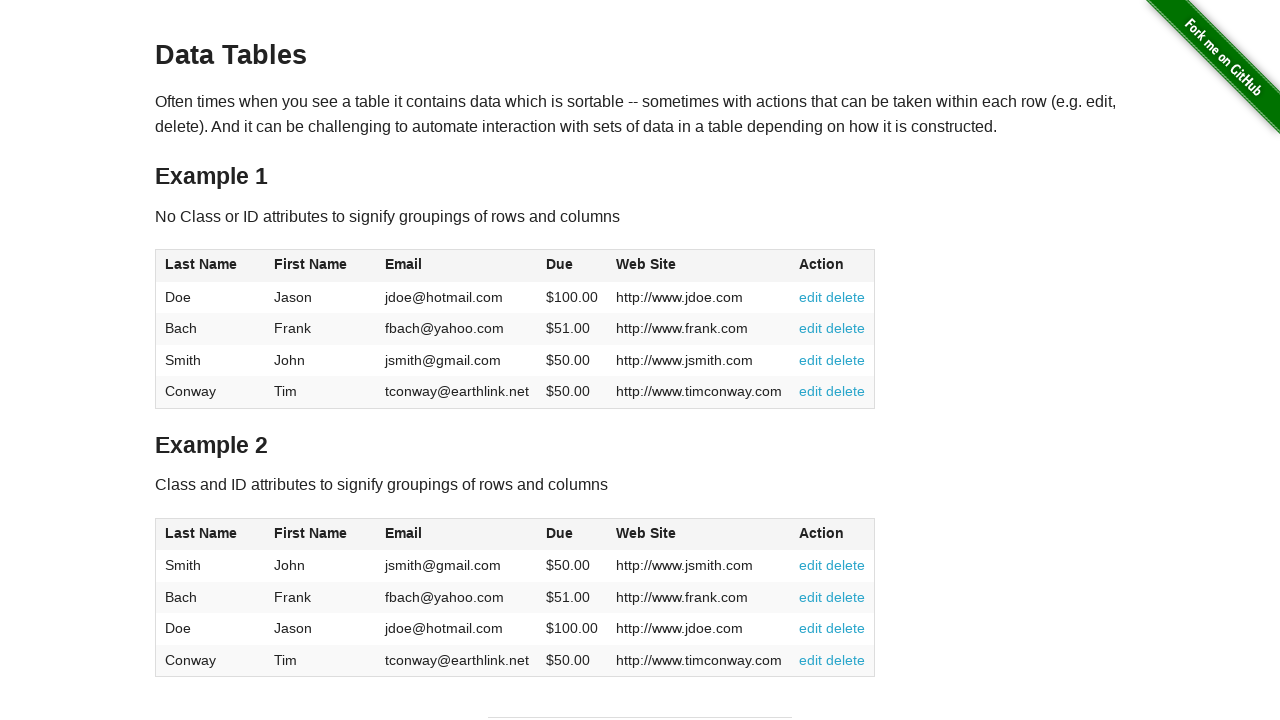

Verified all Due values are sorted in descending order
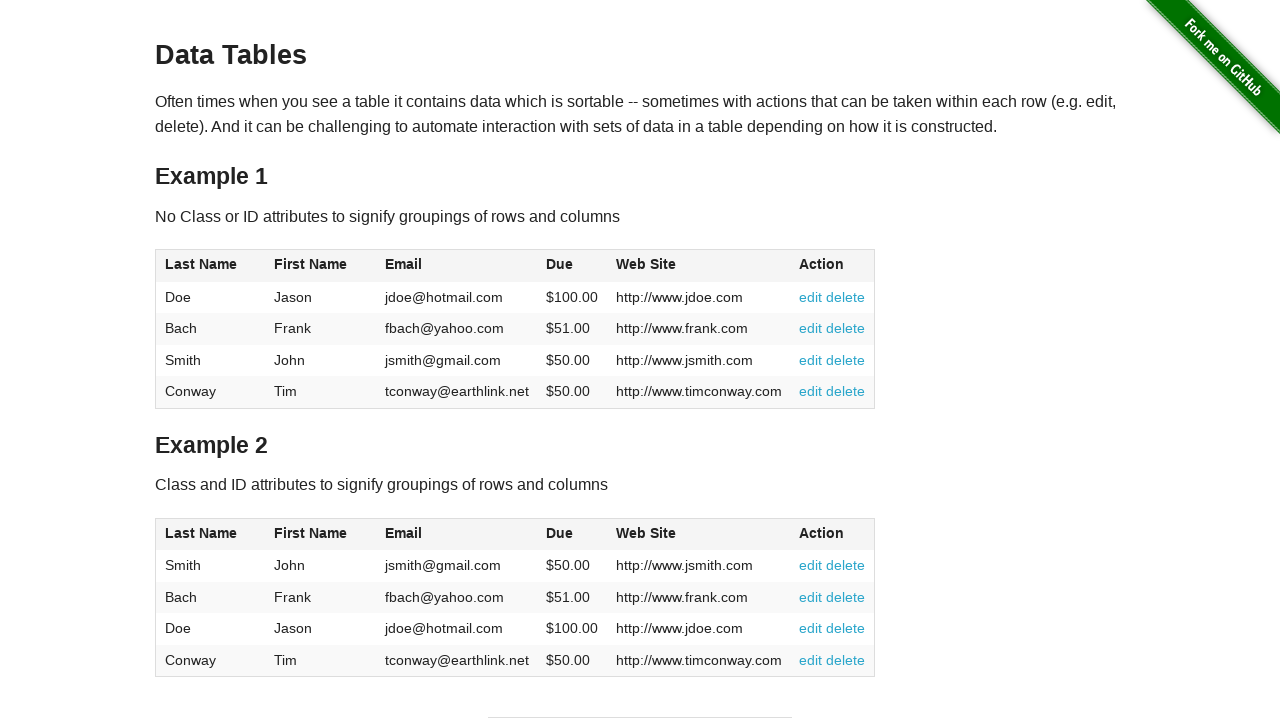

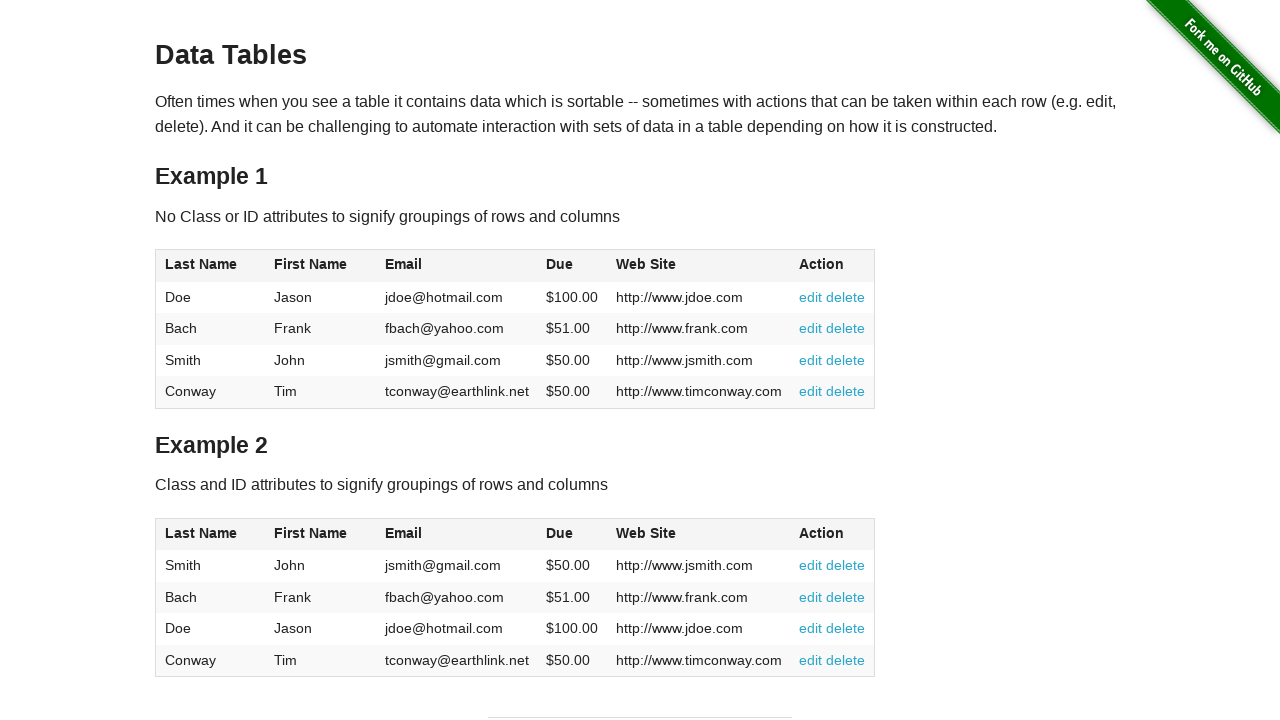